Tests various assertions on the page including URL validation, element visibility, checkbox interactions, and radio button selections.

Starting URL: https://rahulshettyacademy.com/AutomationPractice/

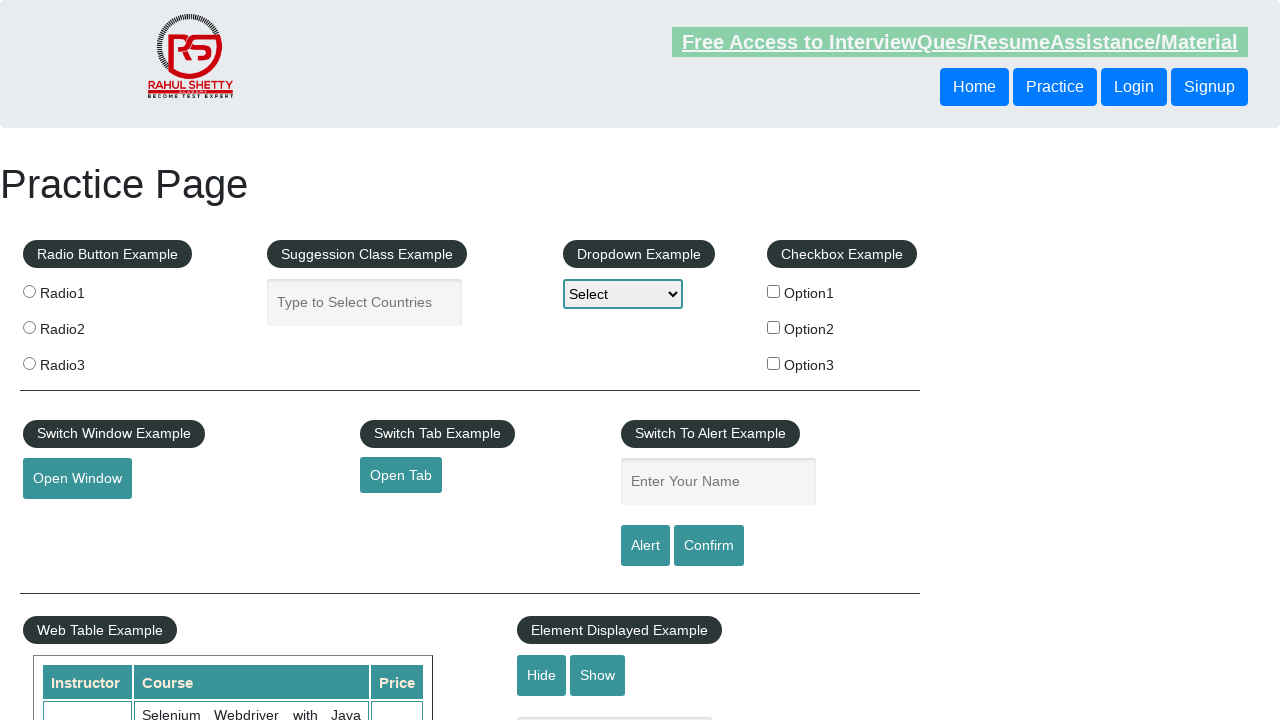

Checked checkbox option 3 at (774, 363) on #checkBoxOption3
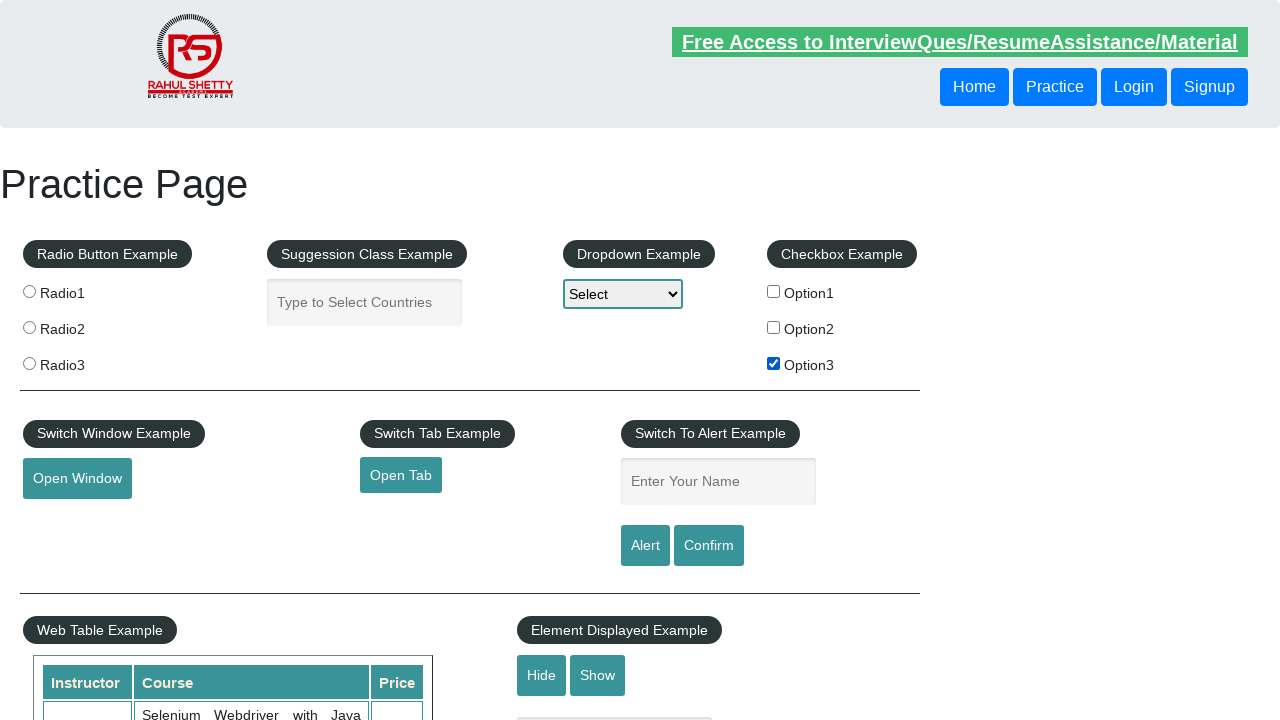

Checked checkbox option 1 at (774, 291) on #checkBoxOption1
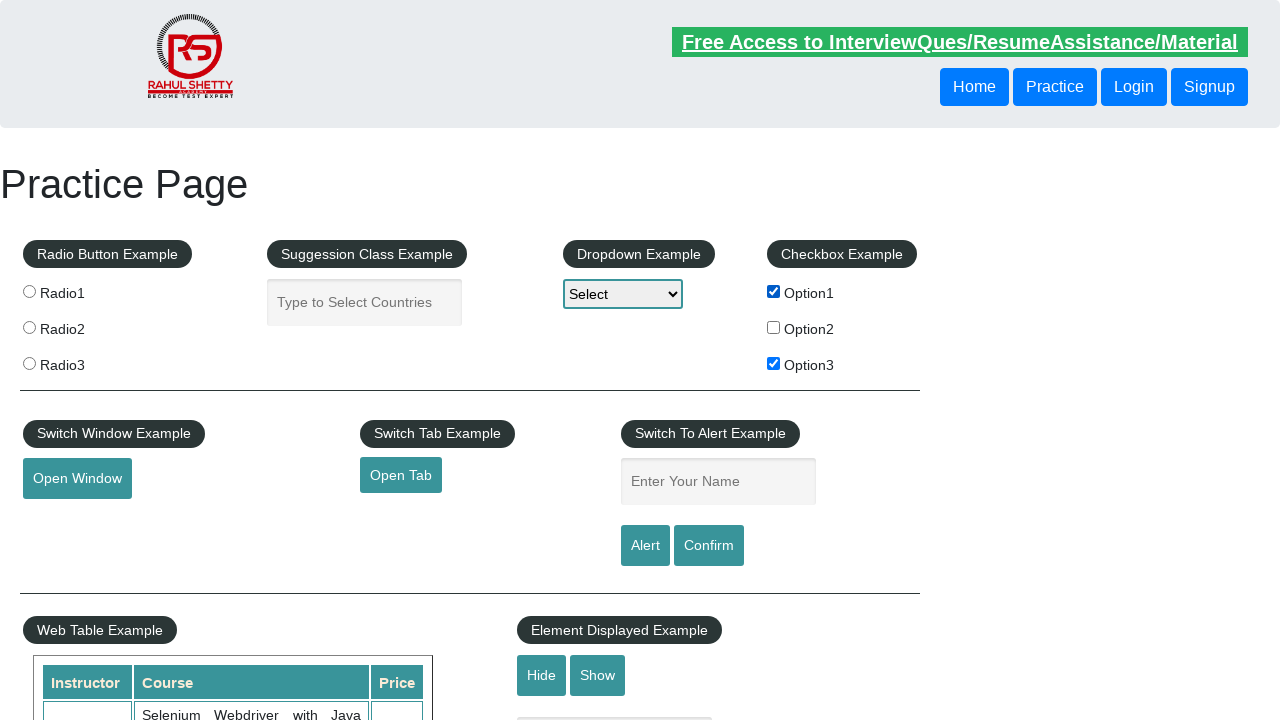

Checked checkbox option 2 at (774, 327) on #checkBoxOption2
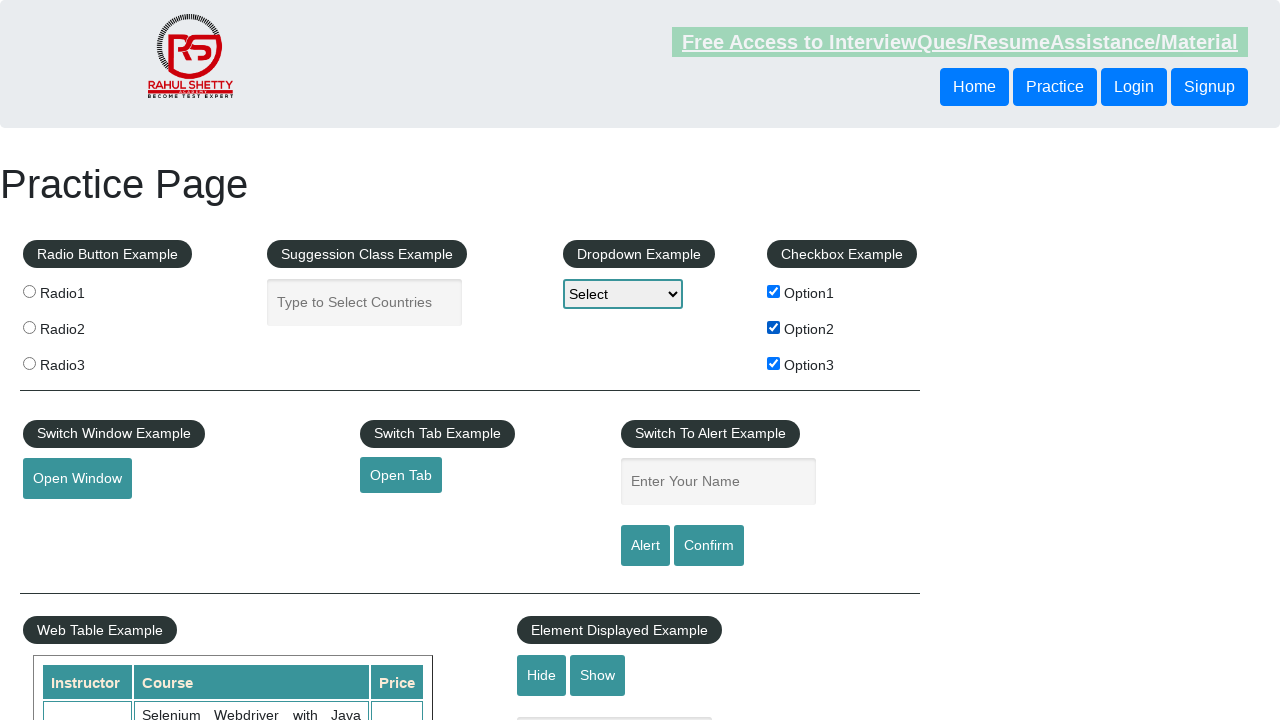

Clicked third radio button at (29, 363) on input.radioButton >> nth=2
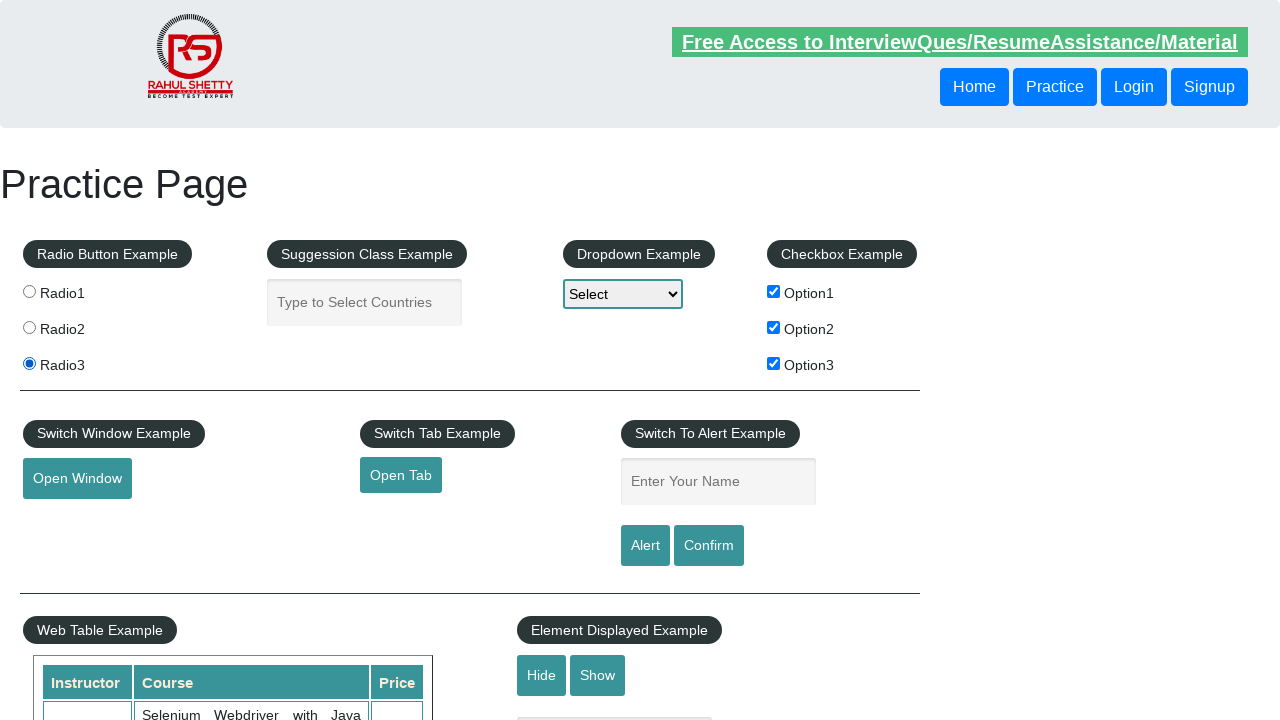

Clicked second radio button at (29, 327) on input[name='radioButton'] >> nth=1
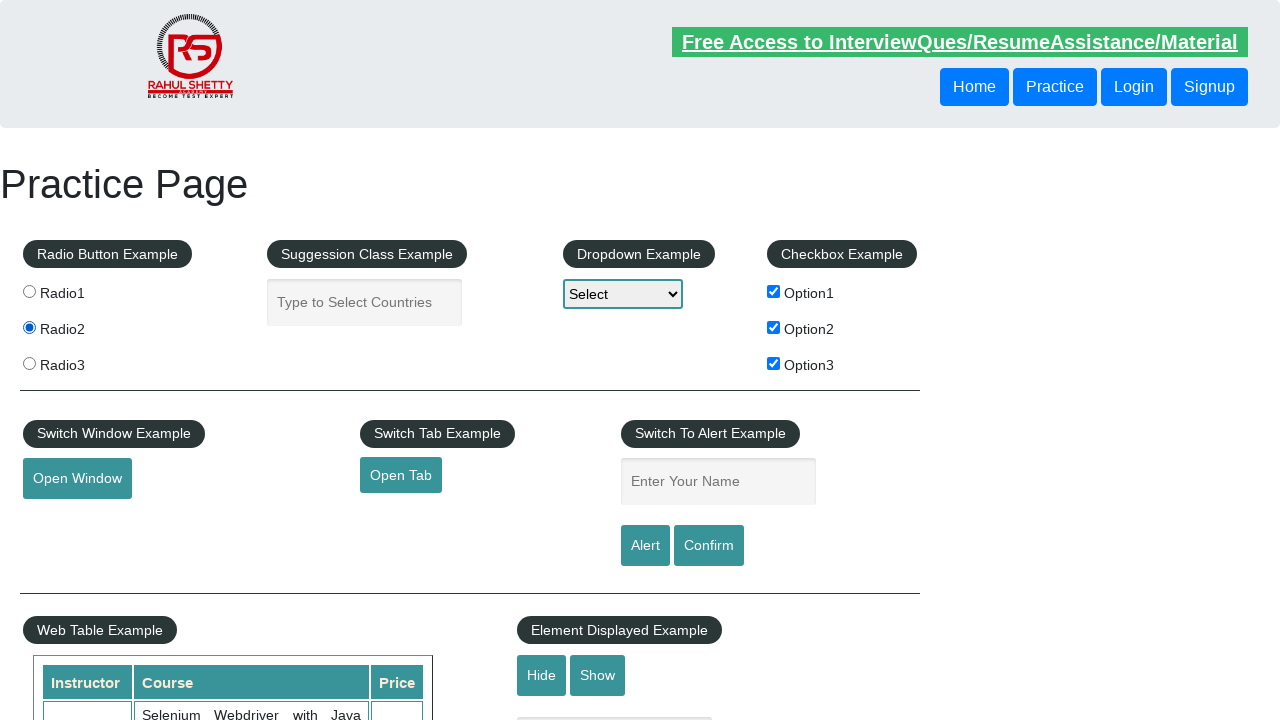

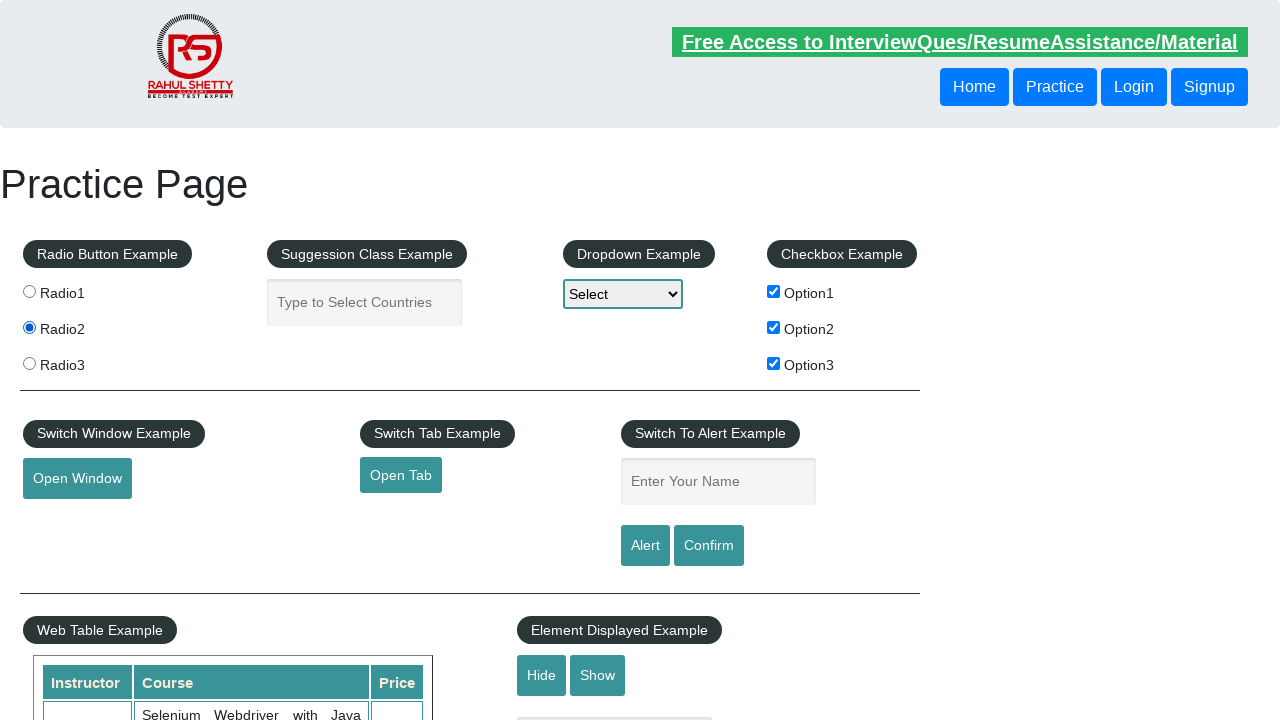